Tests that the form rejects empty name field

Starting URL: https://davi-vert.vercel.app/index.html

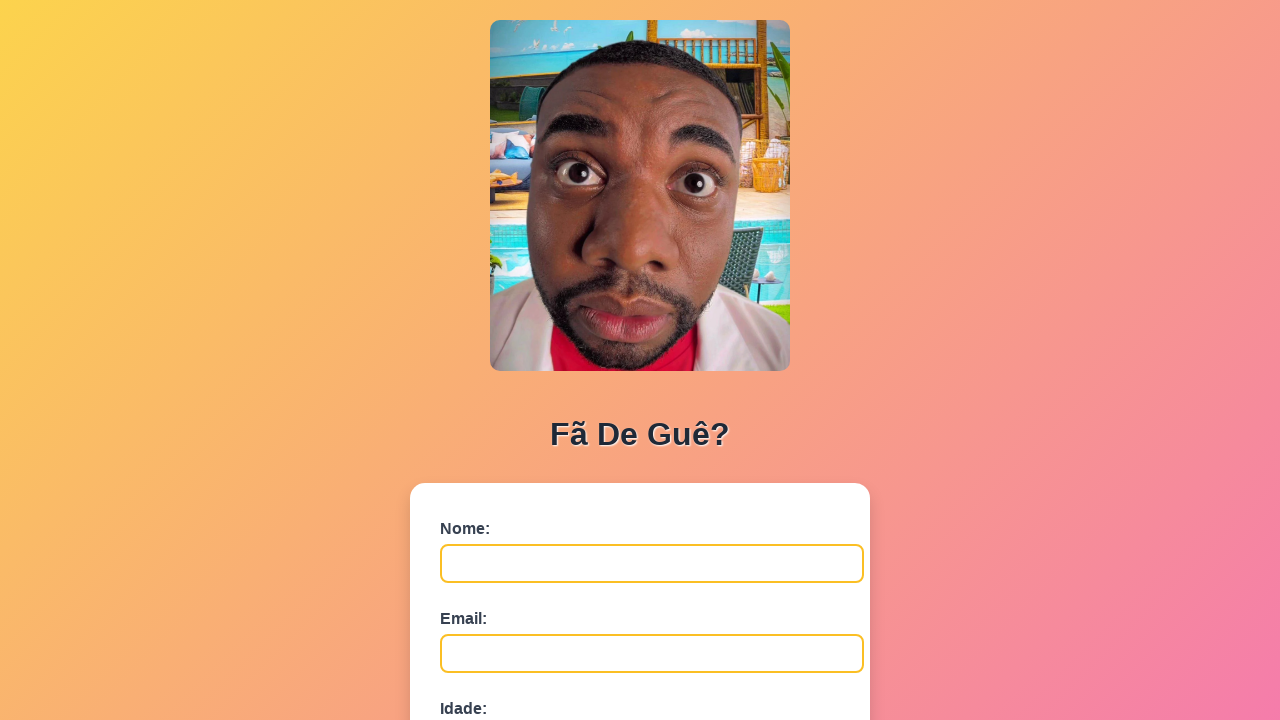

Cleared localStorage
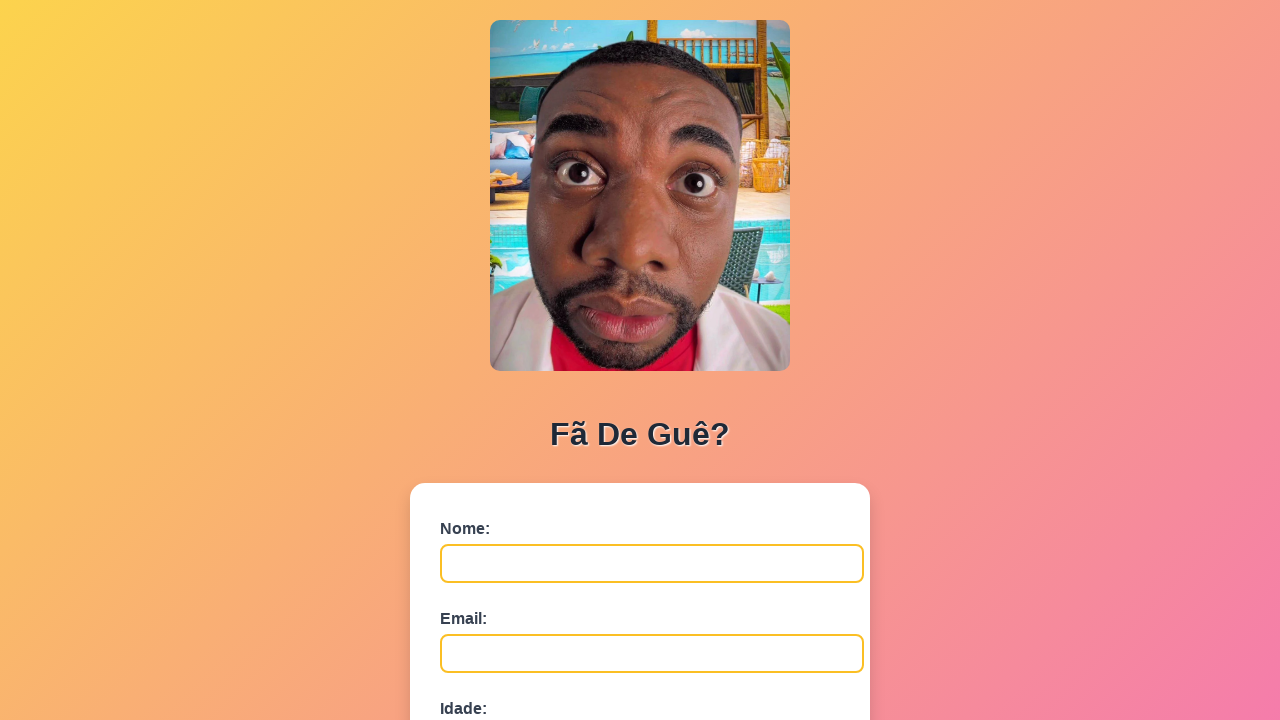

Filled name field with empty value on #nome
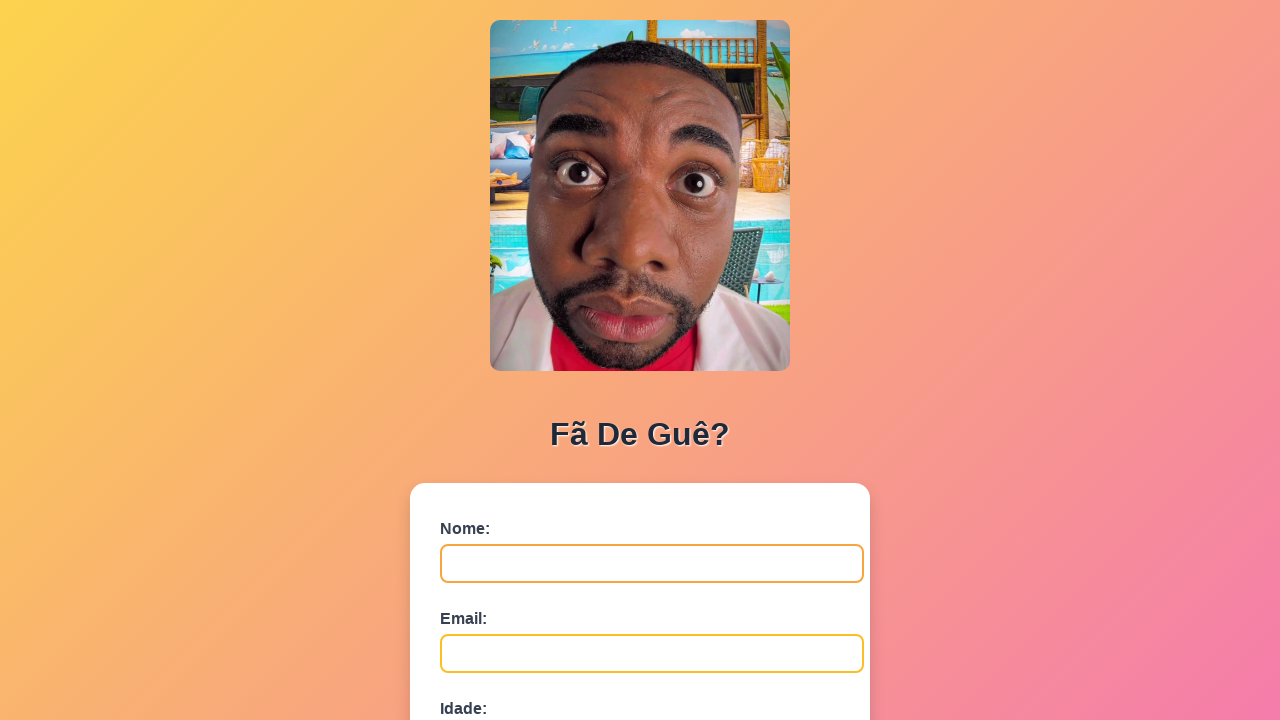

Filled email field with 'teste@example.com' on #email
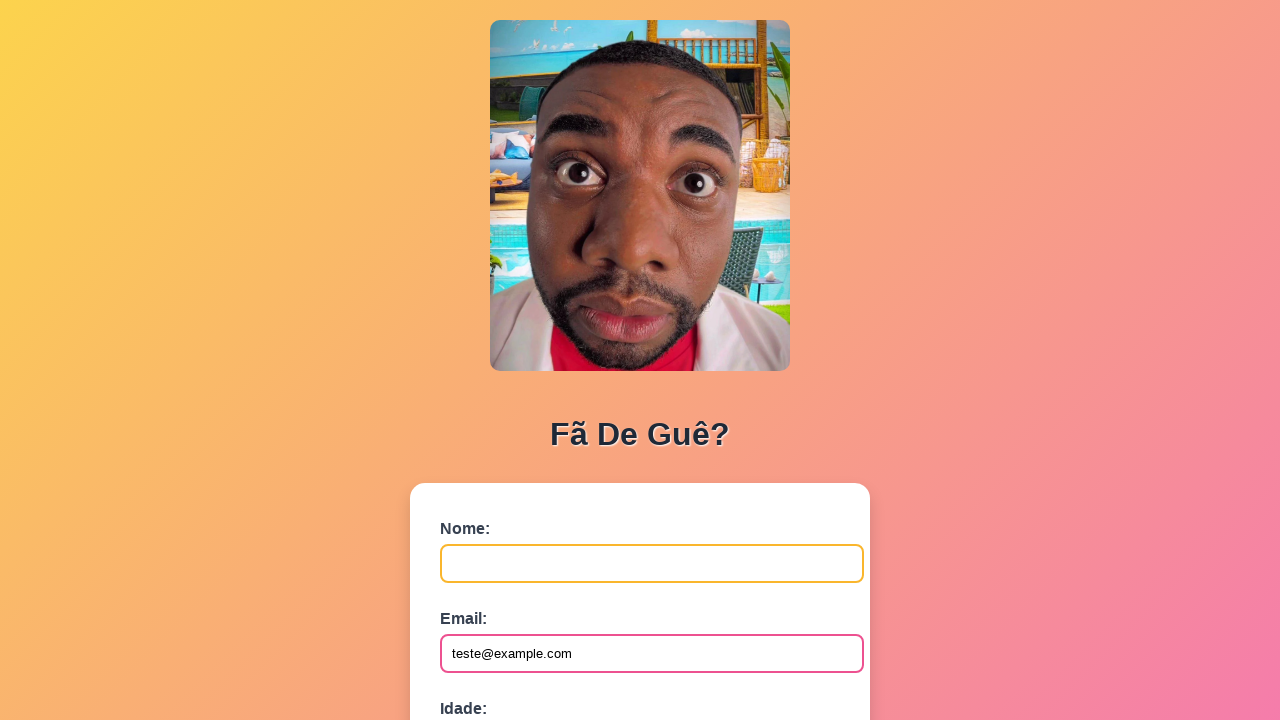

Filled age field with '25' on #idade
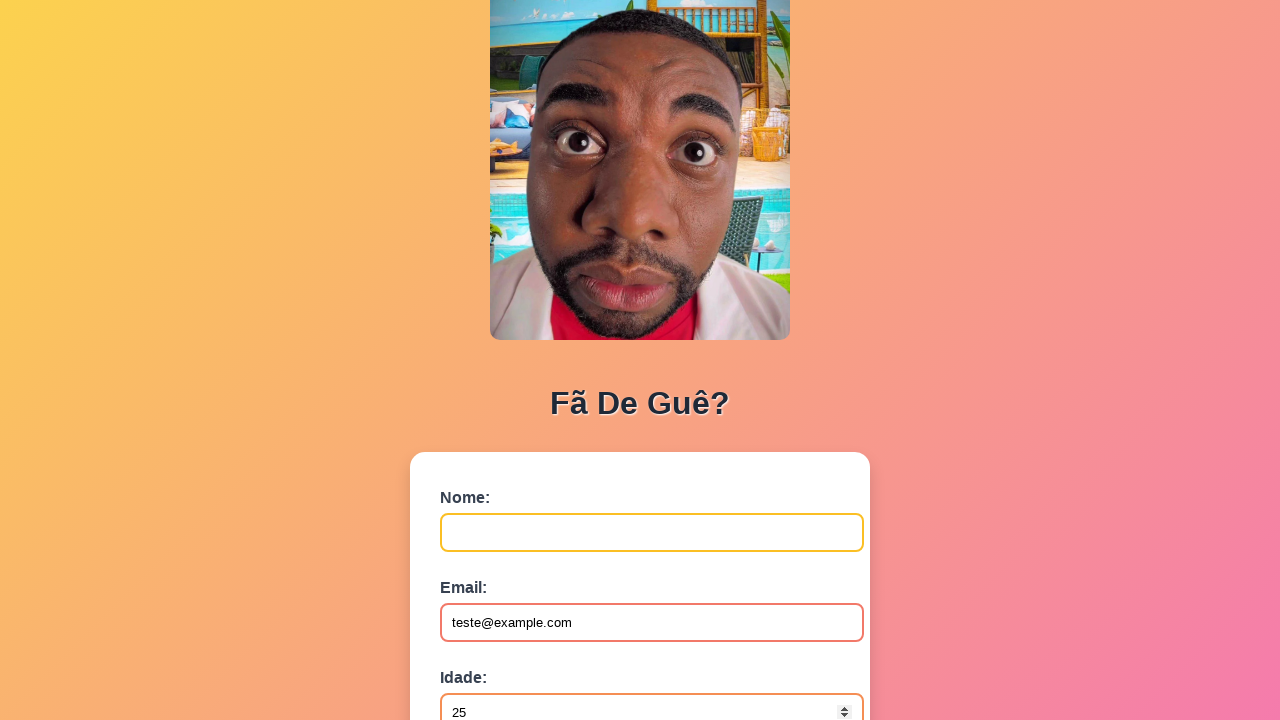

Clicked submit button to submit form with empty name at (490, 569) on button[type='submit']
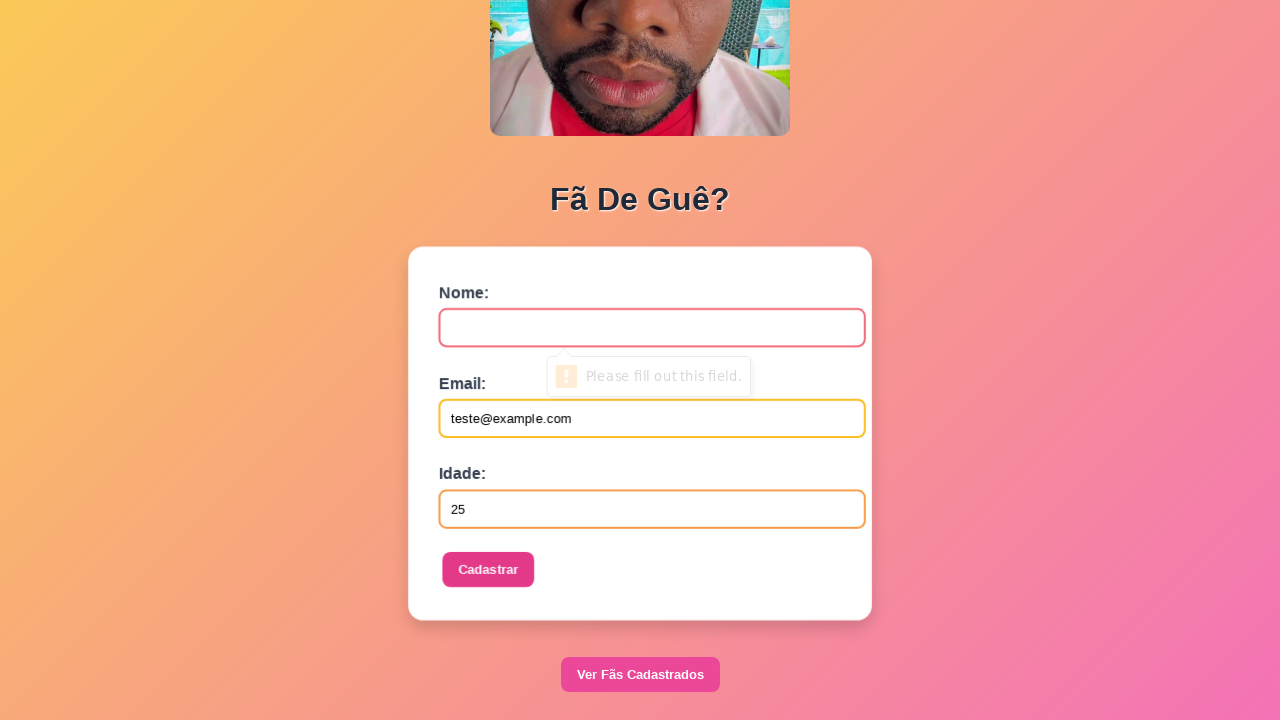

Waited 500ms for form rejection alert
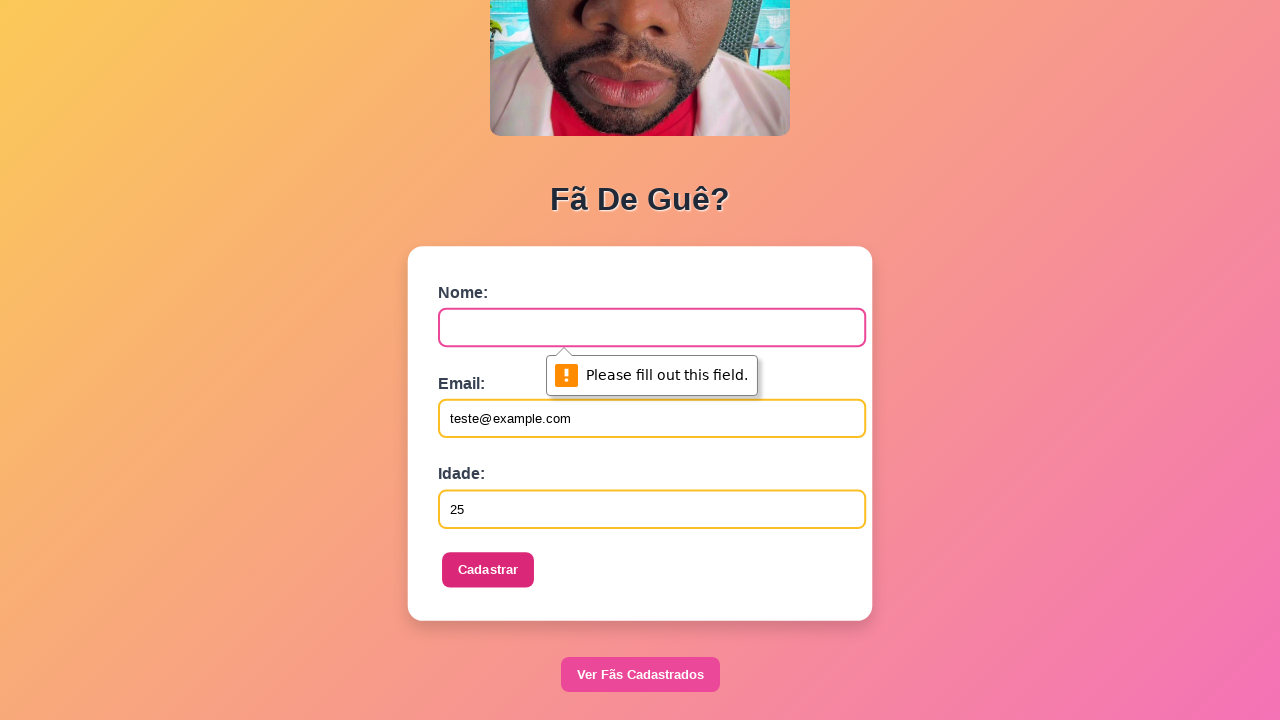

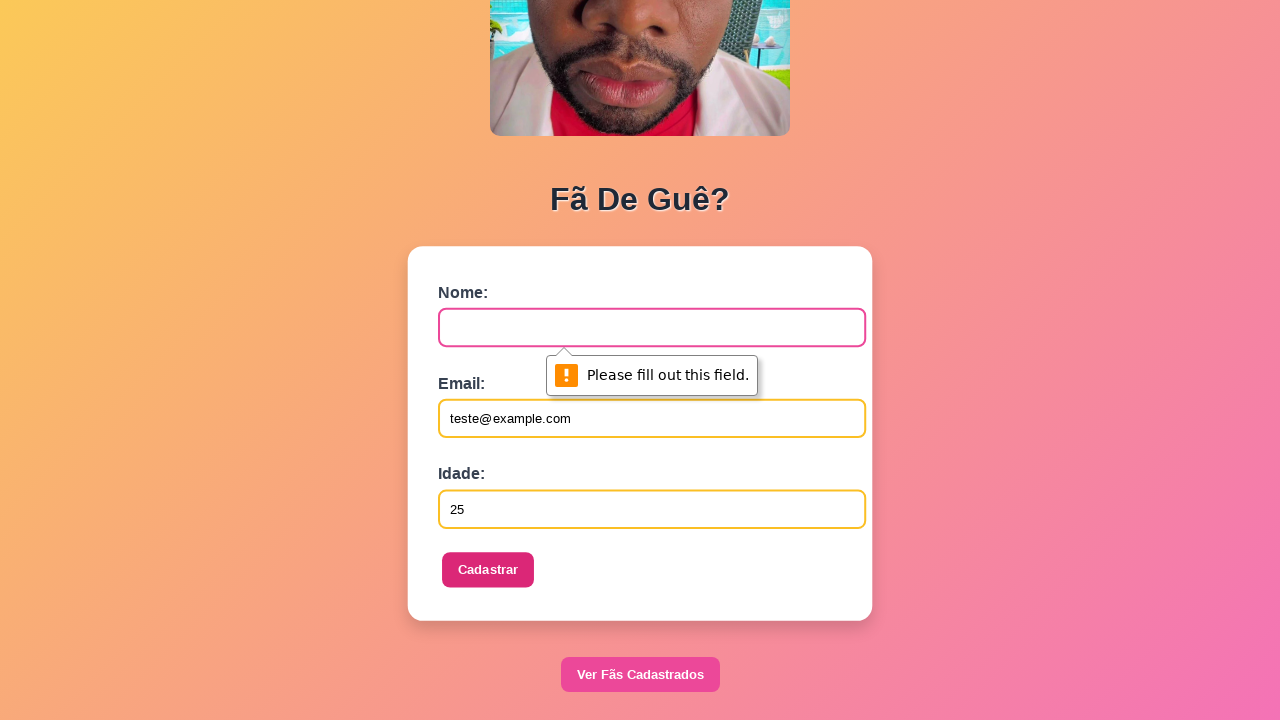